Tests basic browser navigation commands including refresh, back, and forward navigation

Starting URL: https://the-internet.herokuapp.com/

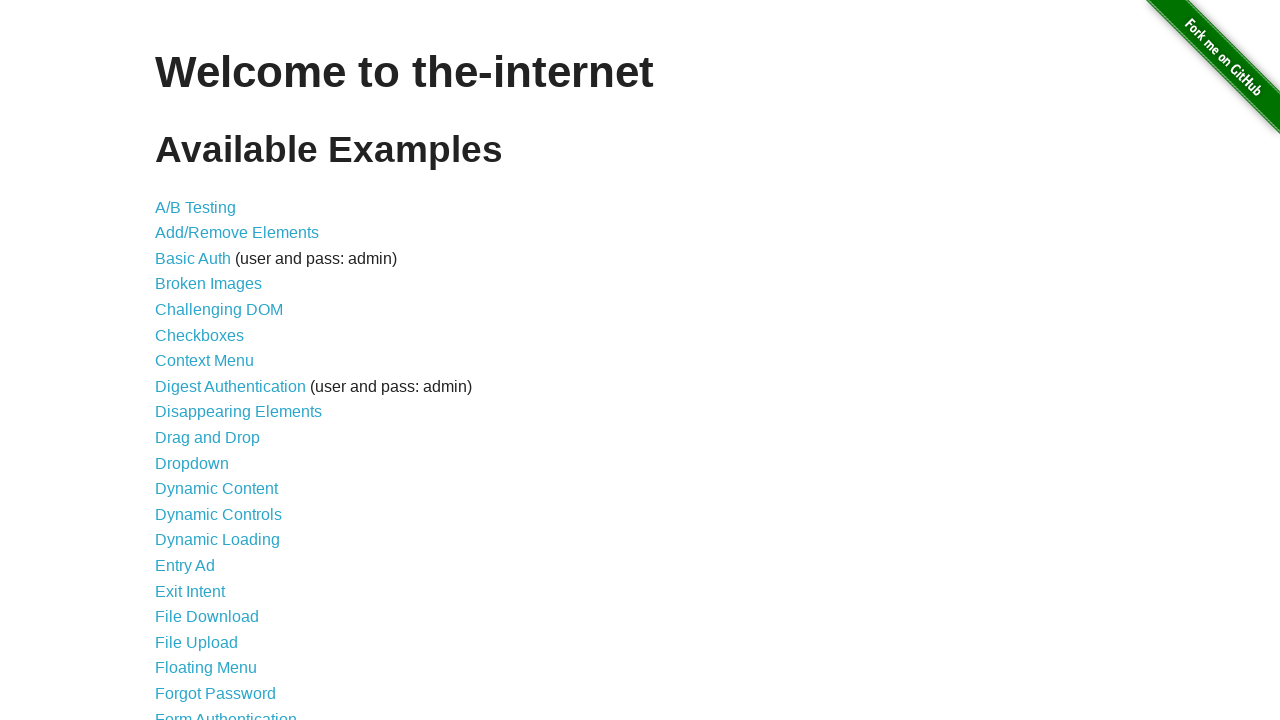

Reloaded the current page
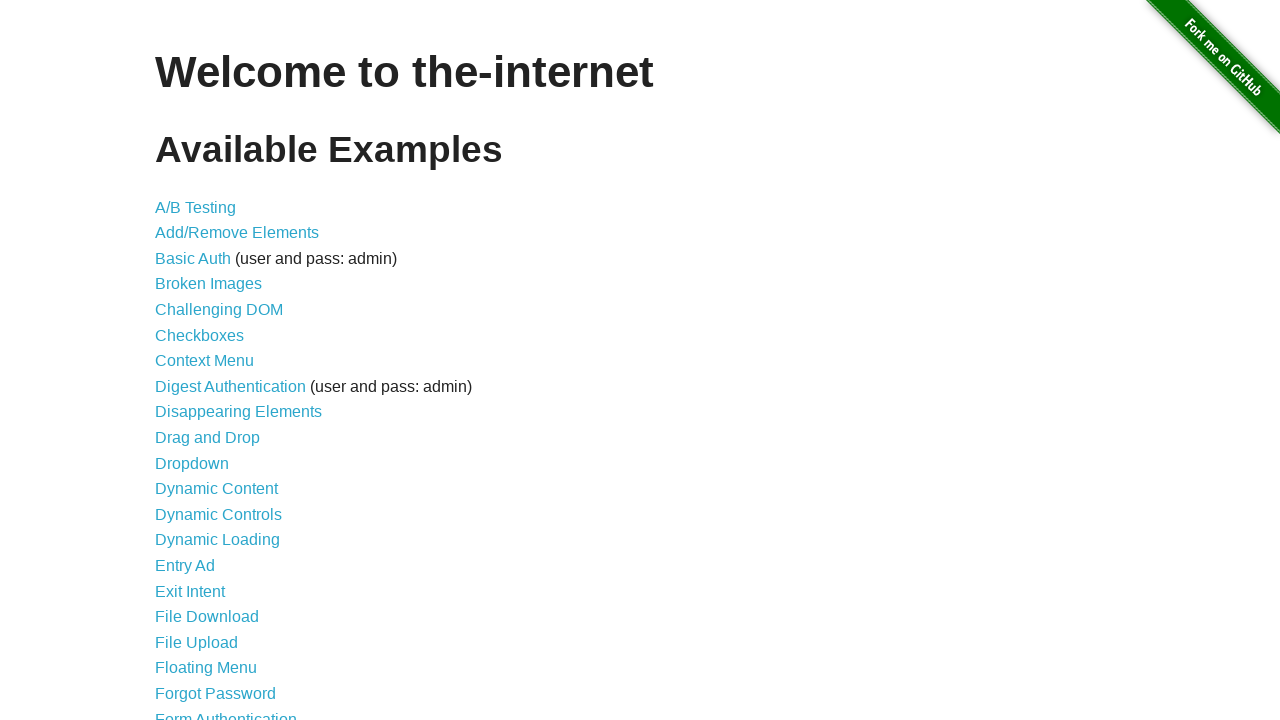

Navigated back in browser history
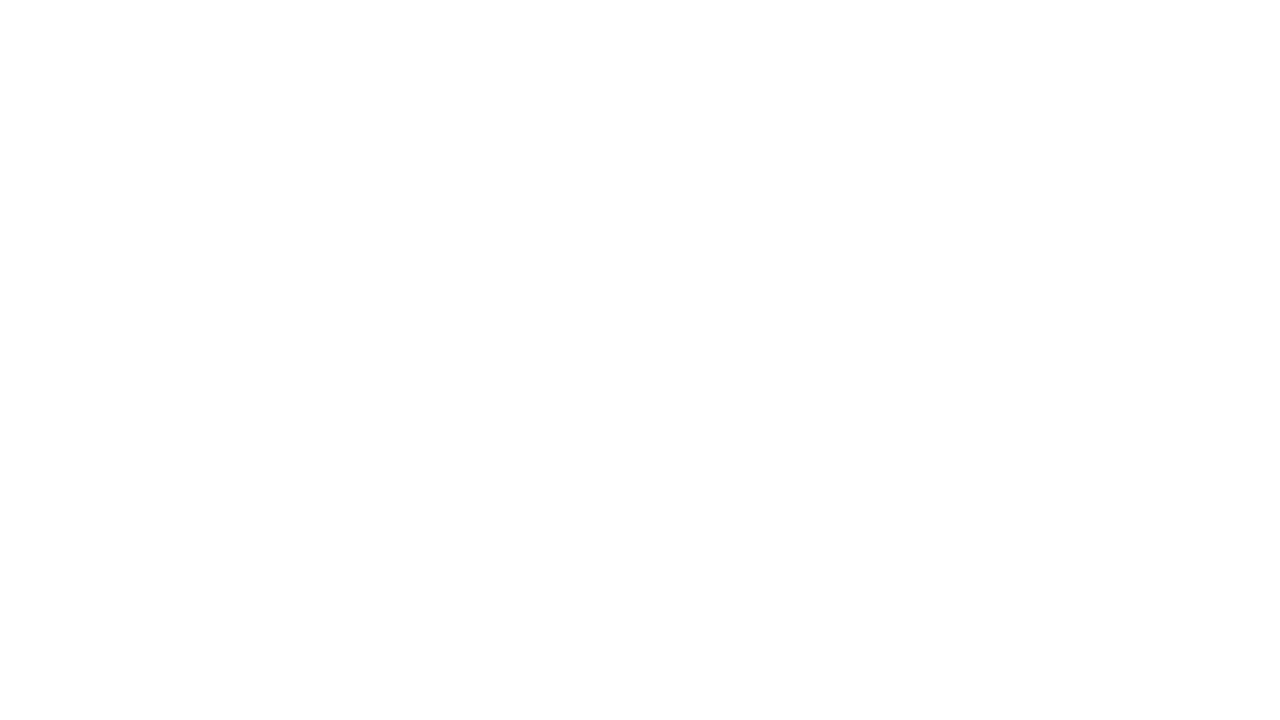

Navigated forward in browser history
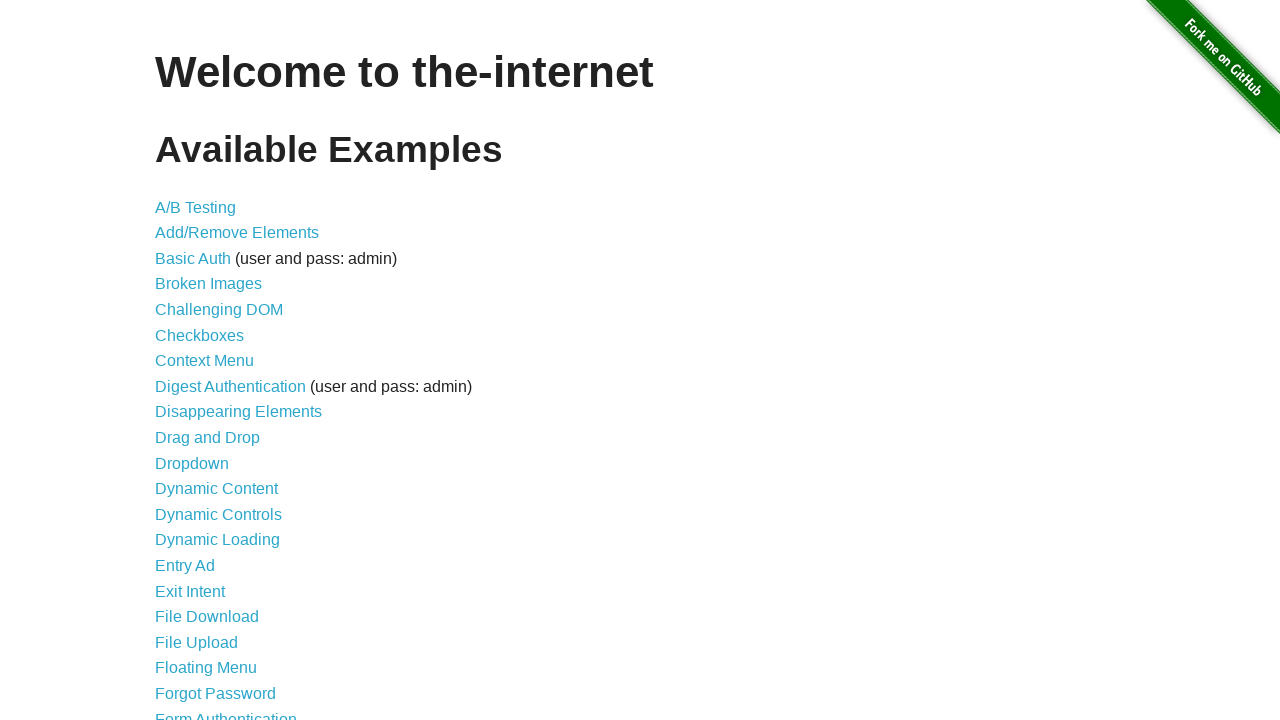

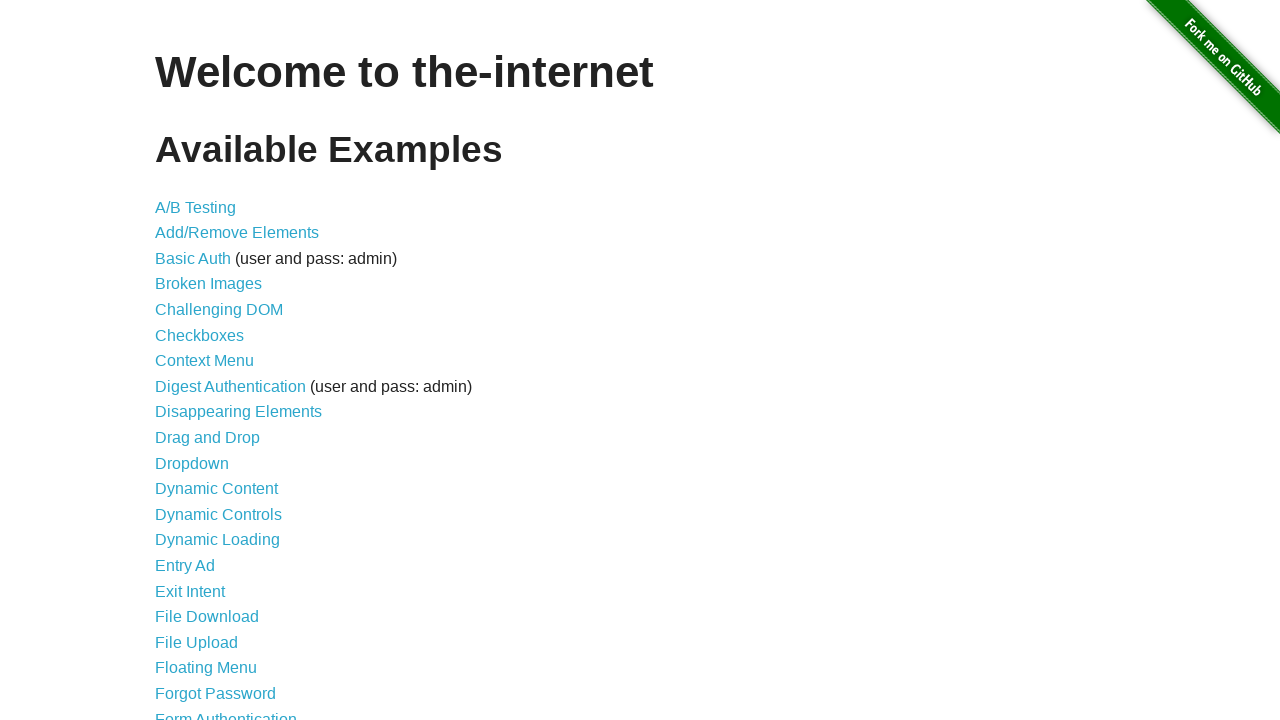